Tests that the currently active filter link is highlighted with the selected class

Starting URL: https://demo.playwright.dev/todomvc

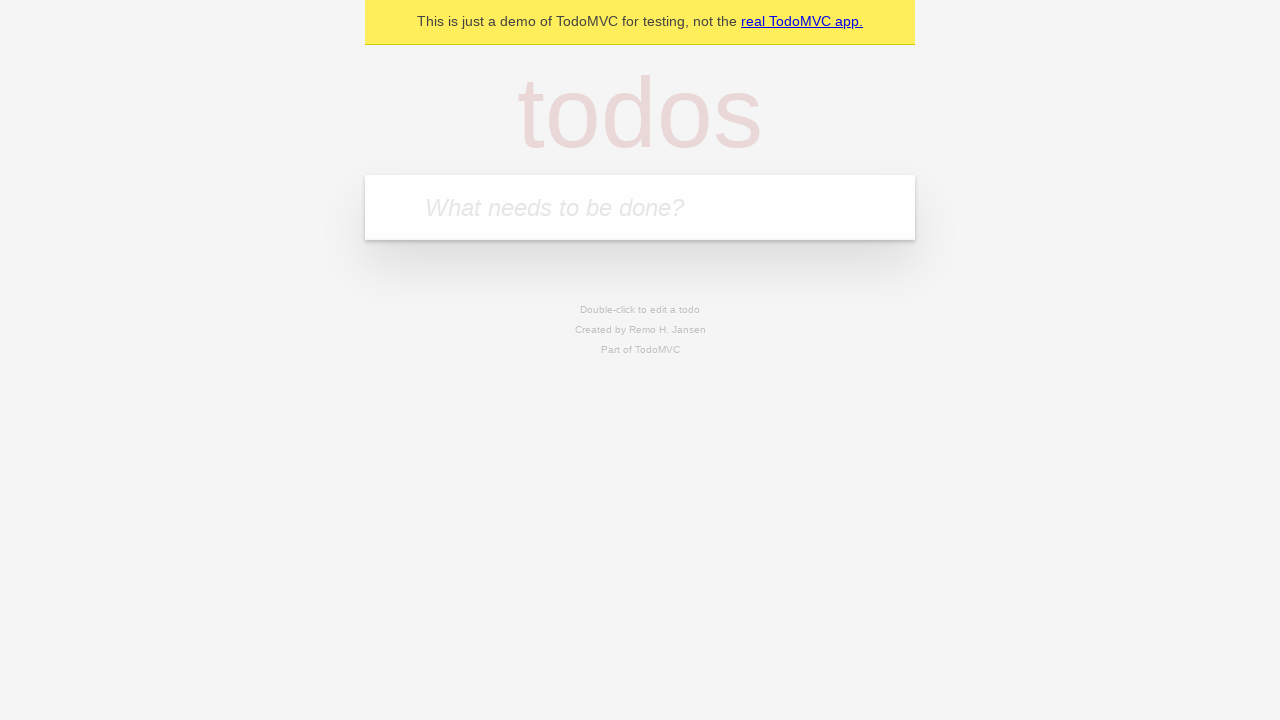

Filled todo input with 'buy some cheese' on internal:attr=[placeholder="What needs to be done?"i]
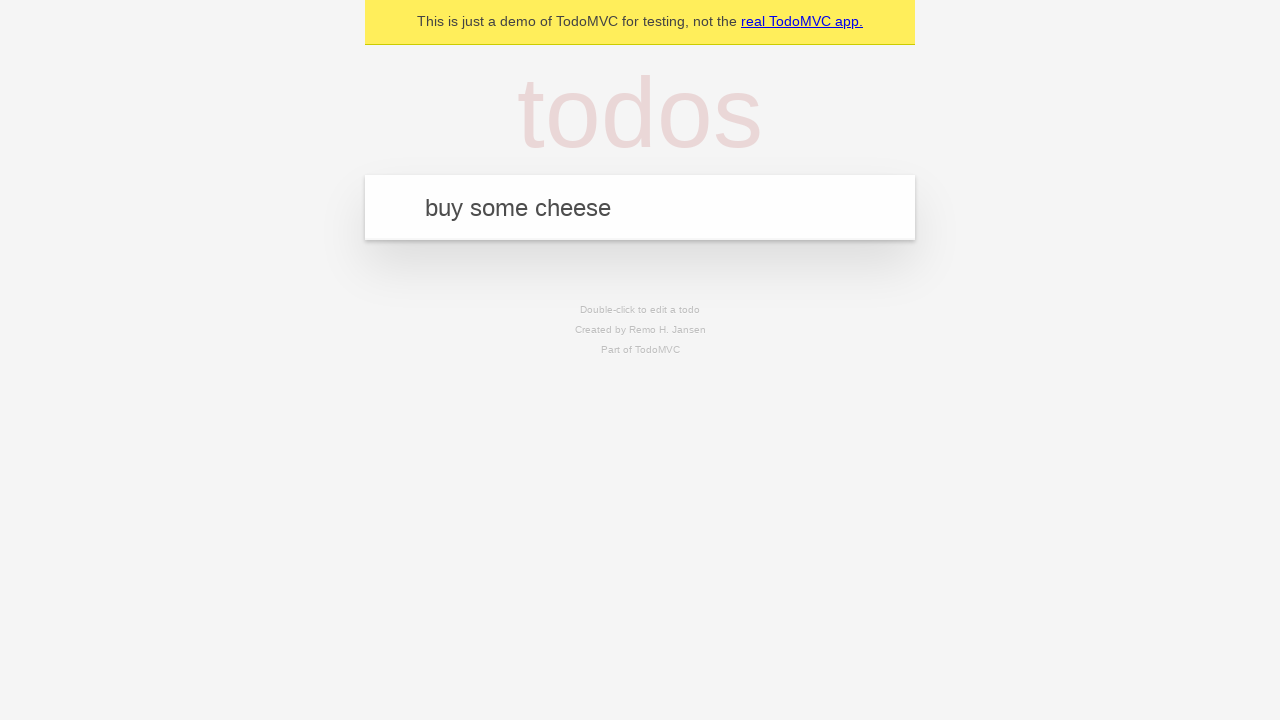

Pressed Enter to create first todo on internal:attr=[placeholder="What needs to be done?"i]
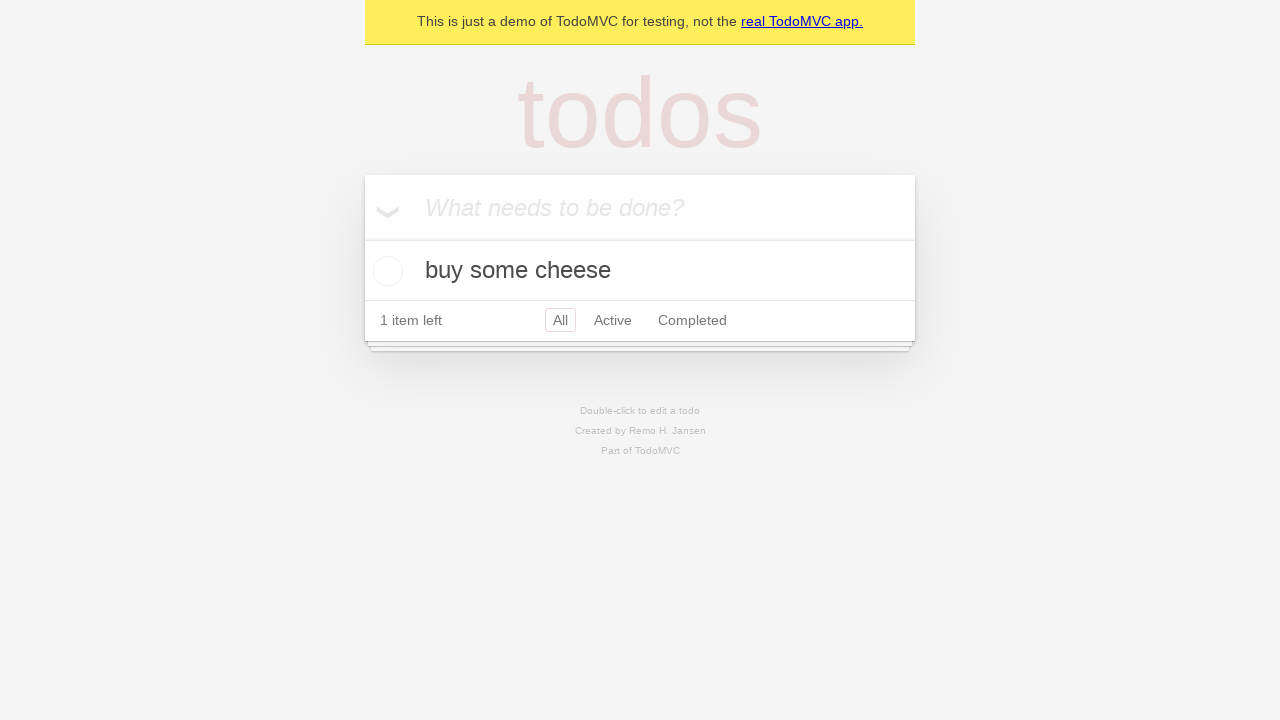

Filled todo input with 'feed the cat' on internal:attr=[placeholder="What needs to be done?"i]
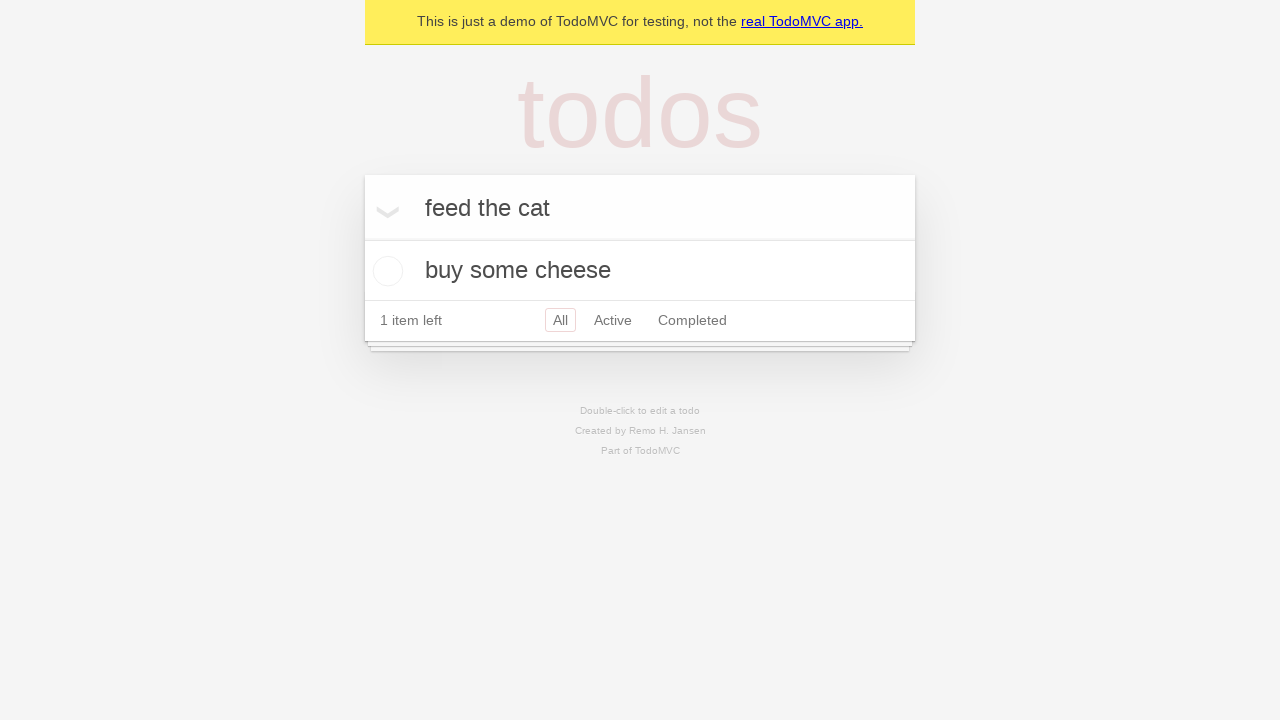

Pressed Enter to create second todo on internal:attr=[placeholder="What needs to be done?"i]
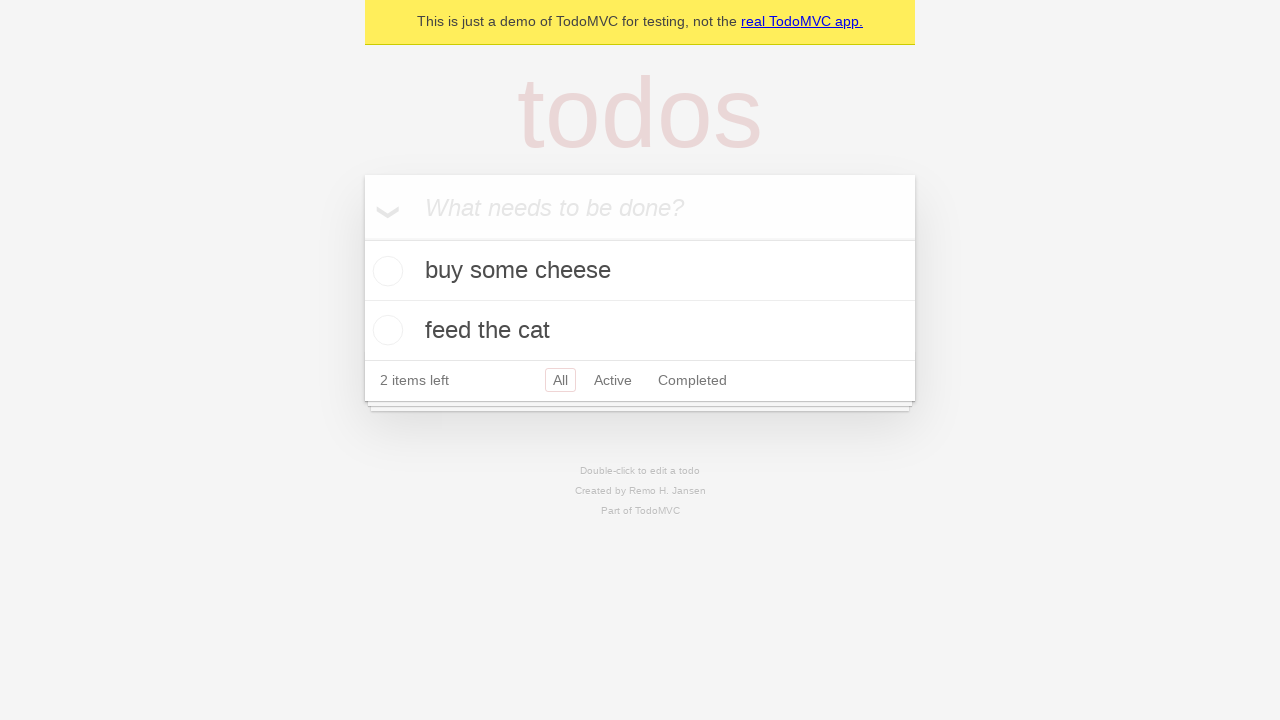

Filled todo input with 'book a doctors appointment' on internal:attr=[placeholder="What needs to be done?"i]
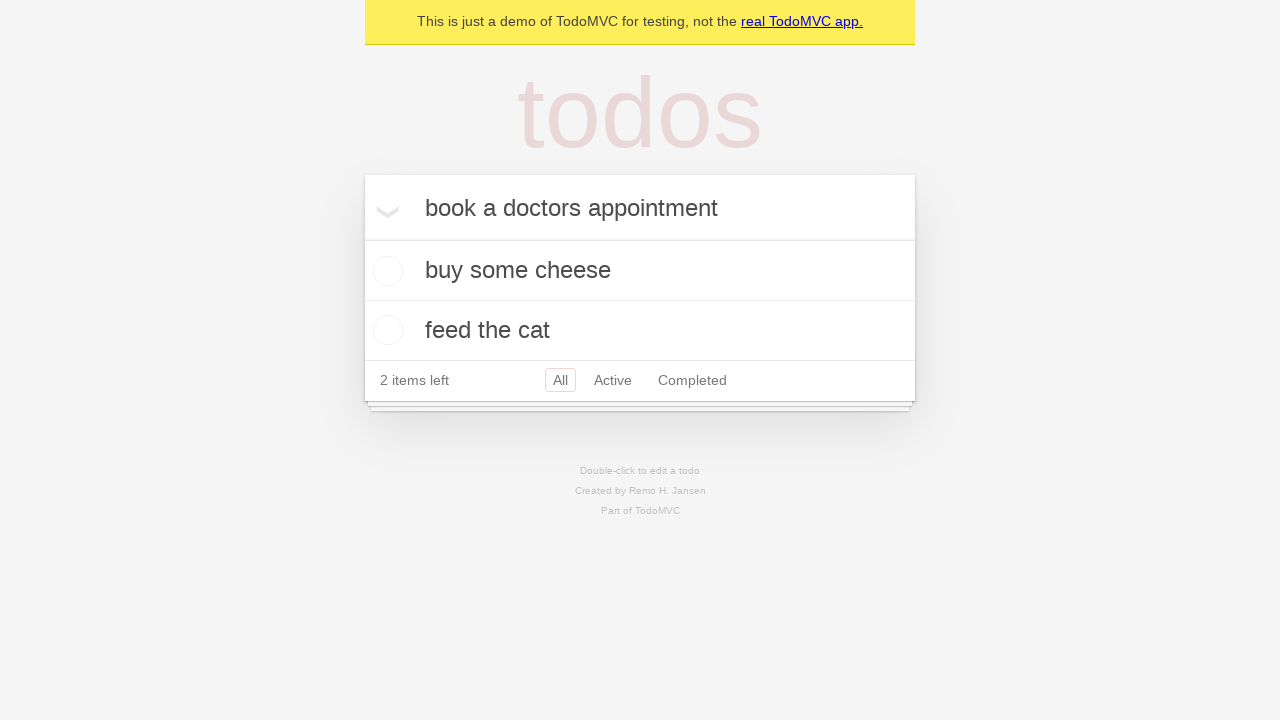

Pressed Enter to create third todo on internal:attr=[placeholder="What needs to be done?"i]
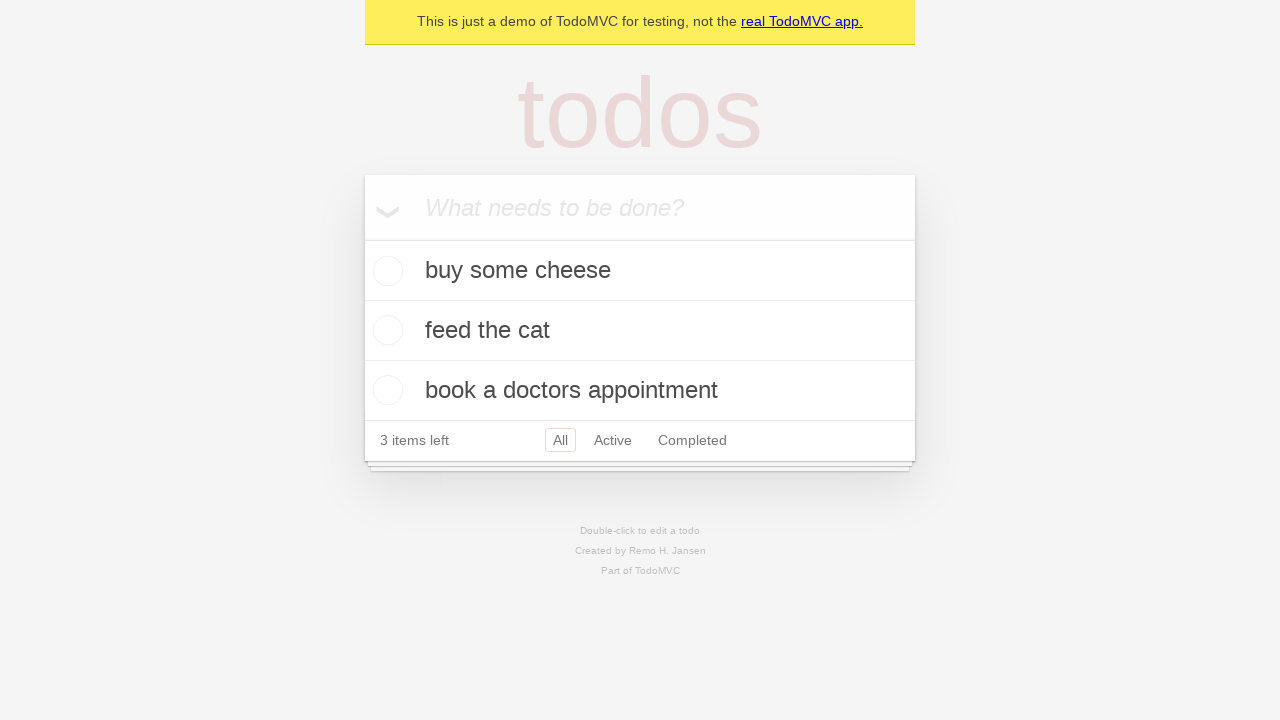

Clicked Active filter link at (613, 440) on internal:role=link[name="Active"i]
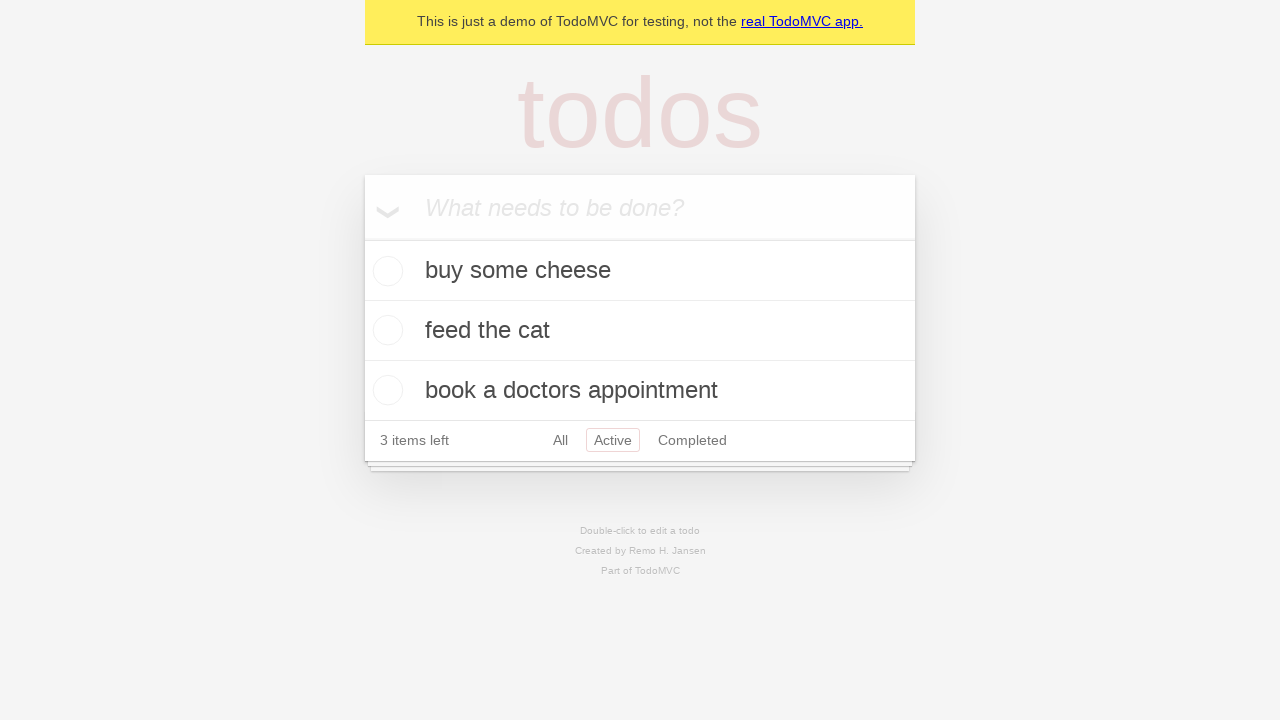

Clicked Completed filter link to verify it is highlighted with selected class at (692, 440) on internal:role=link[name="Completed"i]
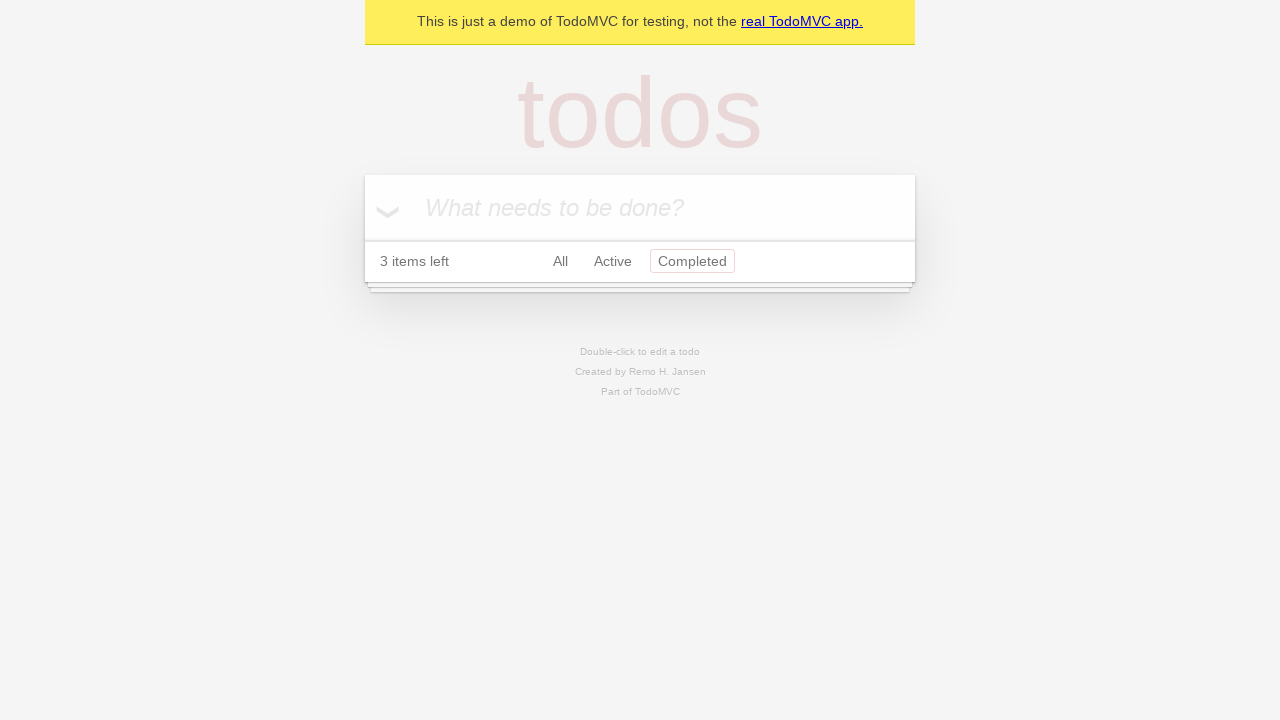

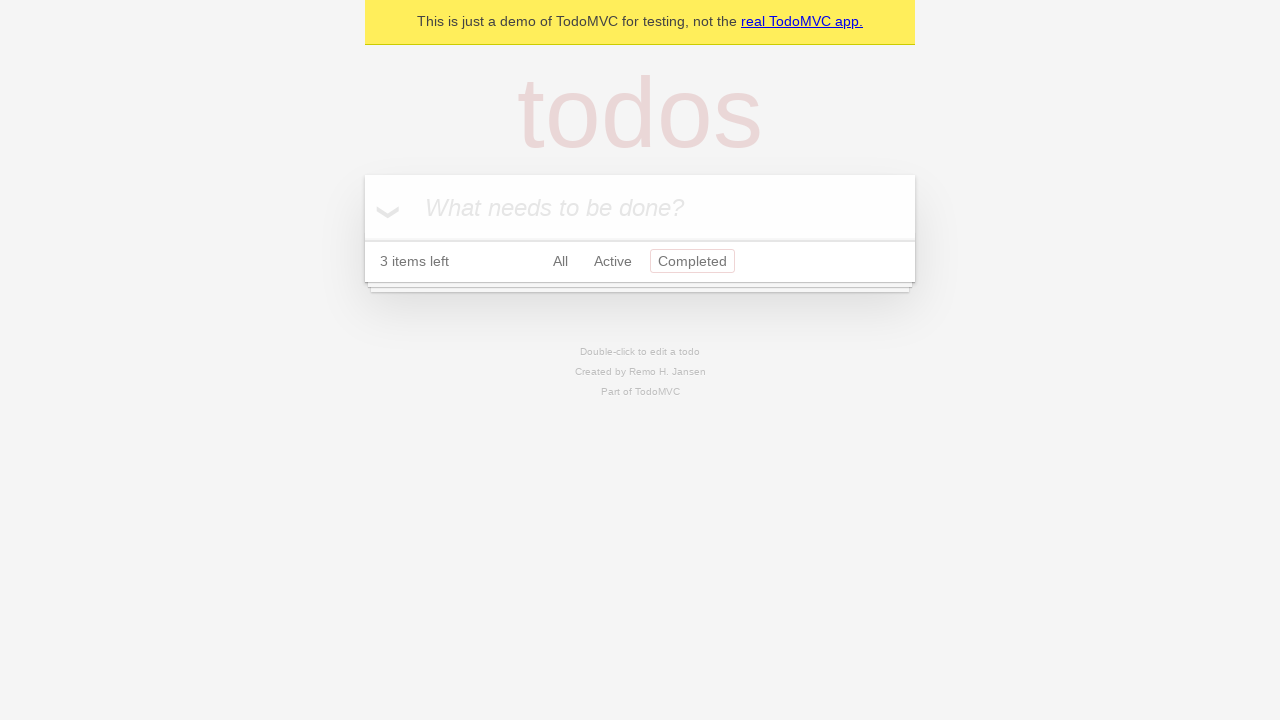